Tests radio button functionality by clicking on Red and Football radio buttons if not already selected, then verifying they are selected

Starting URL: https://testcenter.techproeducation.com/index.php?page=radio-buttons

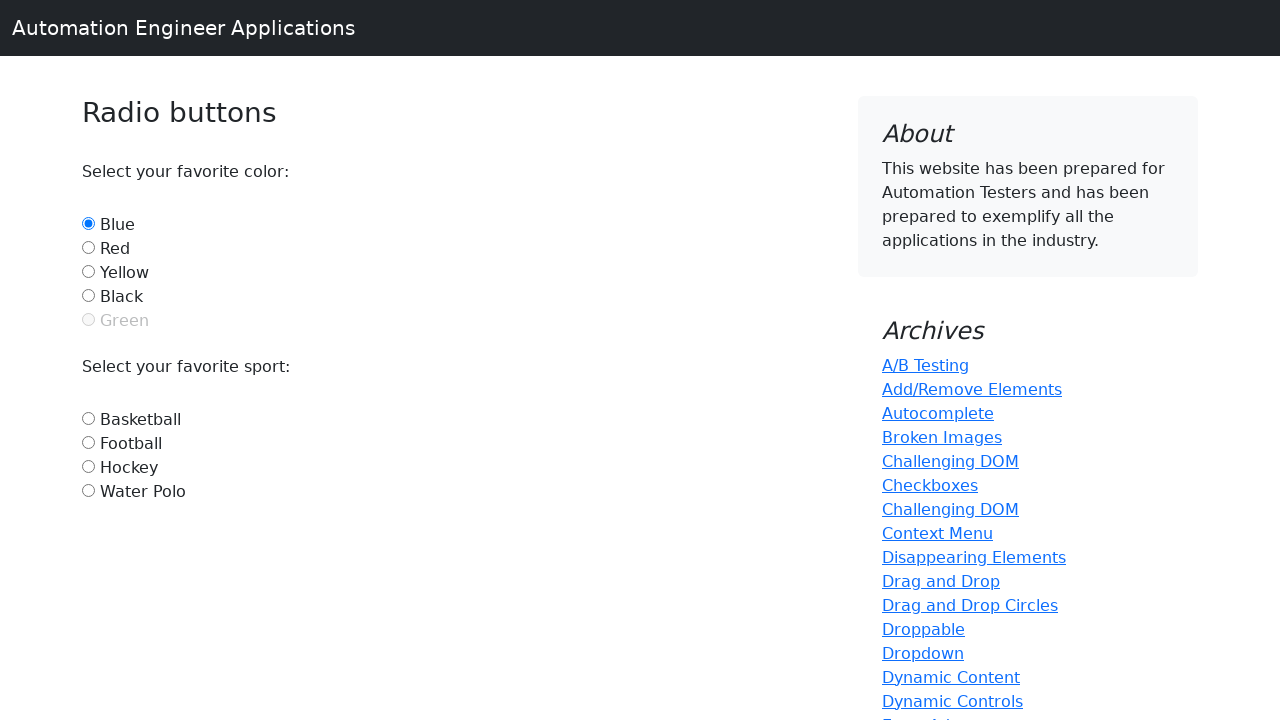

Located Red radio button
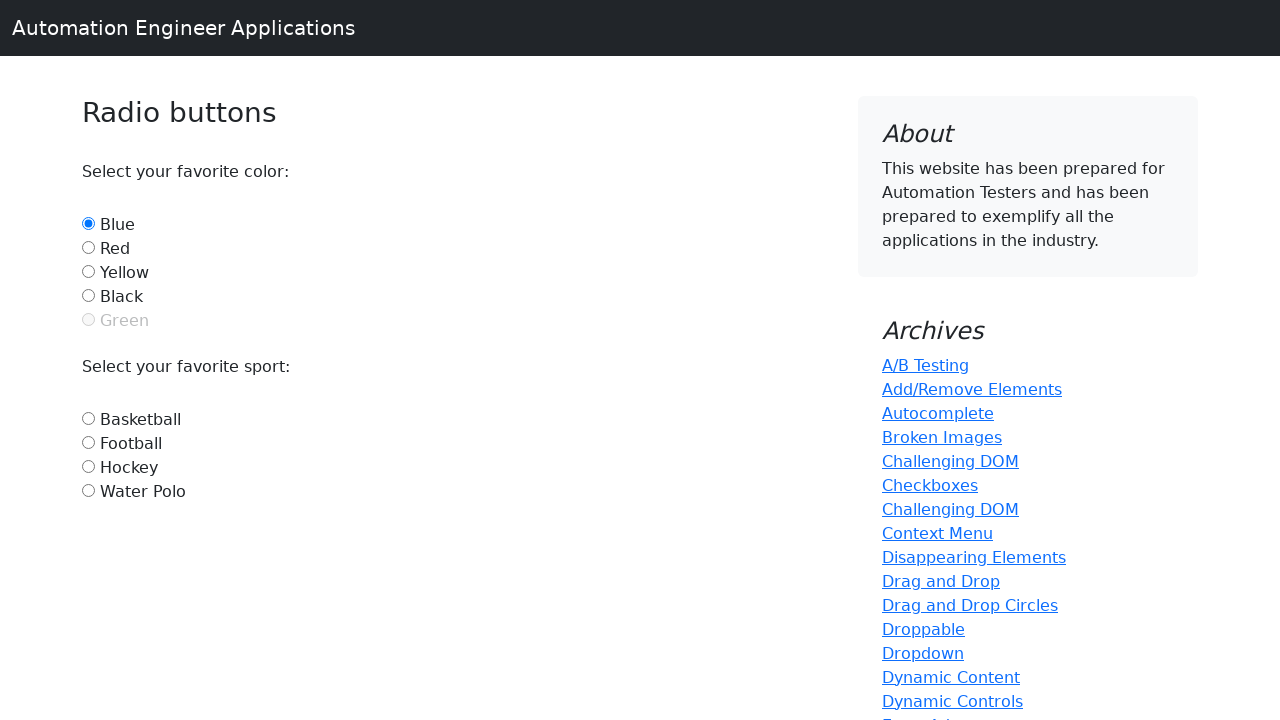

Checked if Red radio button is selected
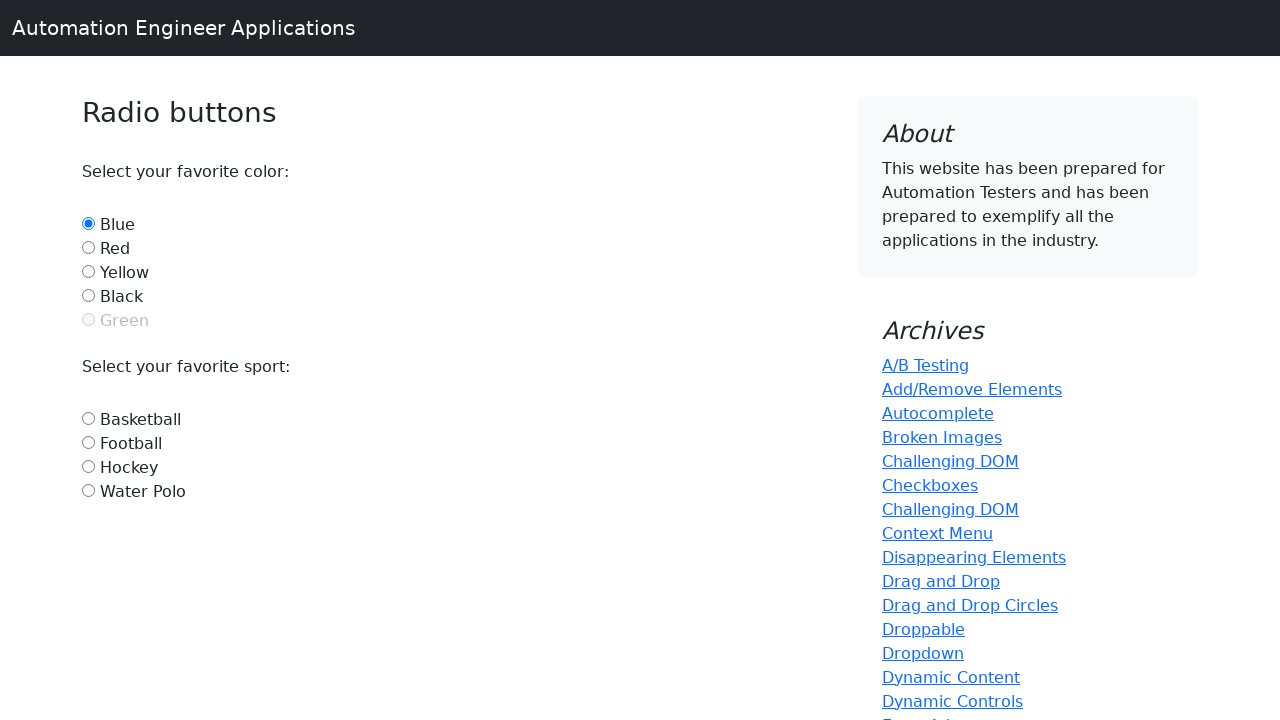

Clicked Red radio button to select it at (88, 247) on #red
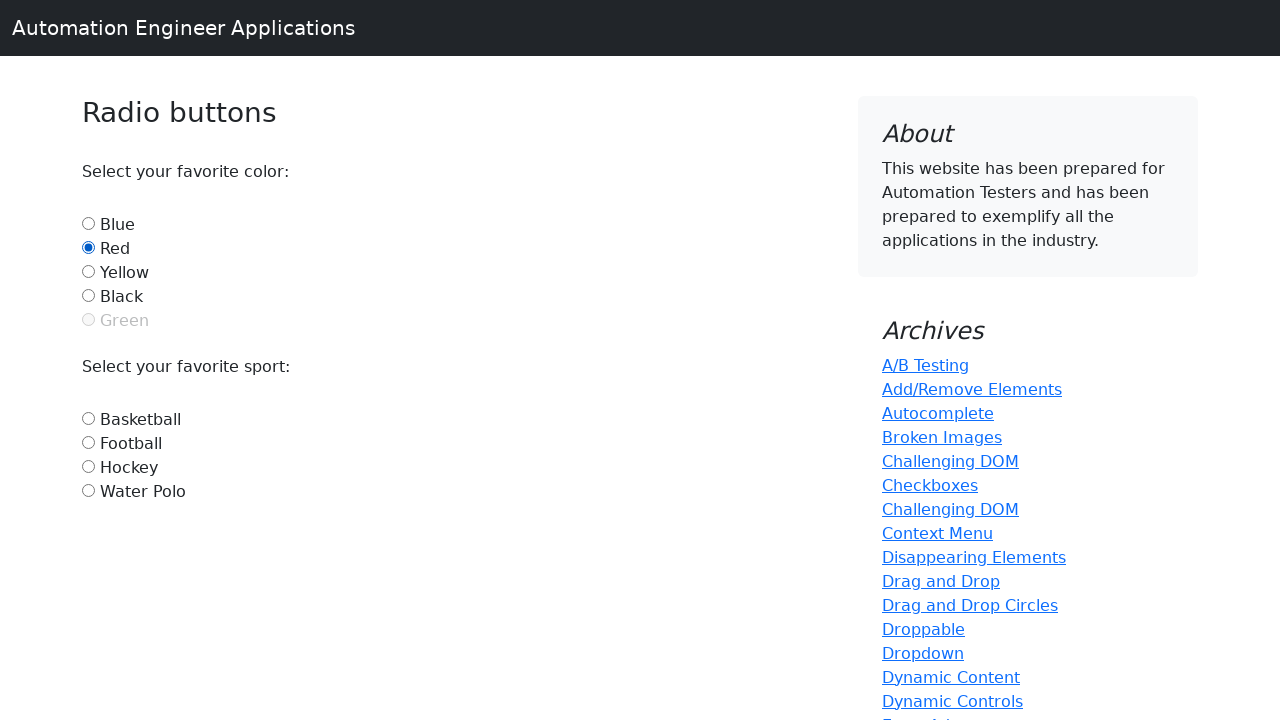

Located Football radio button
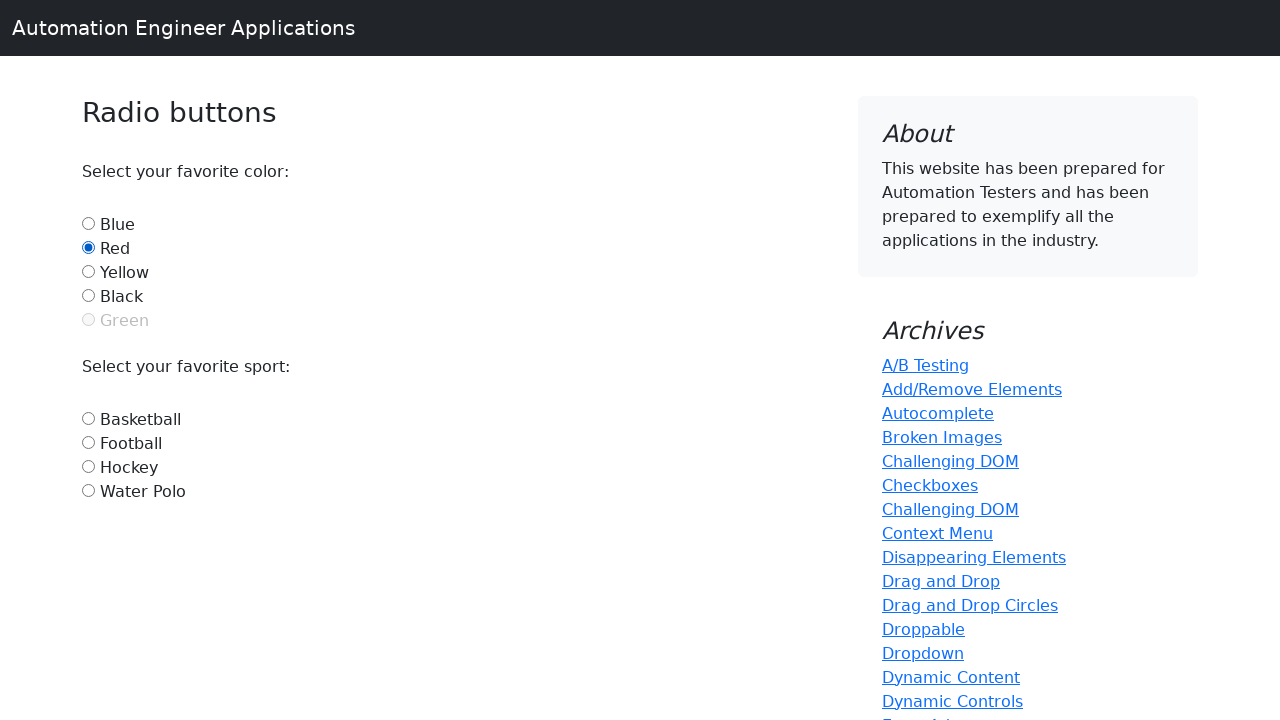

Checked if Football radio button is selected
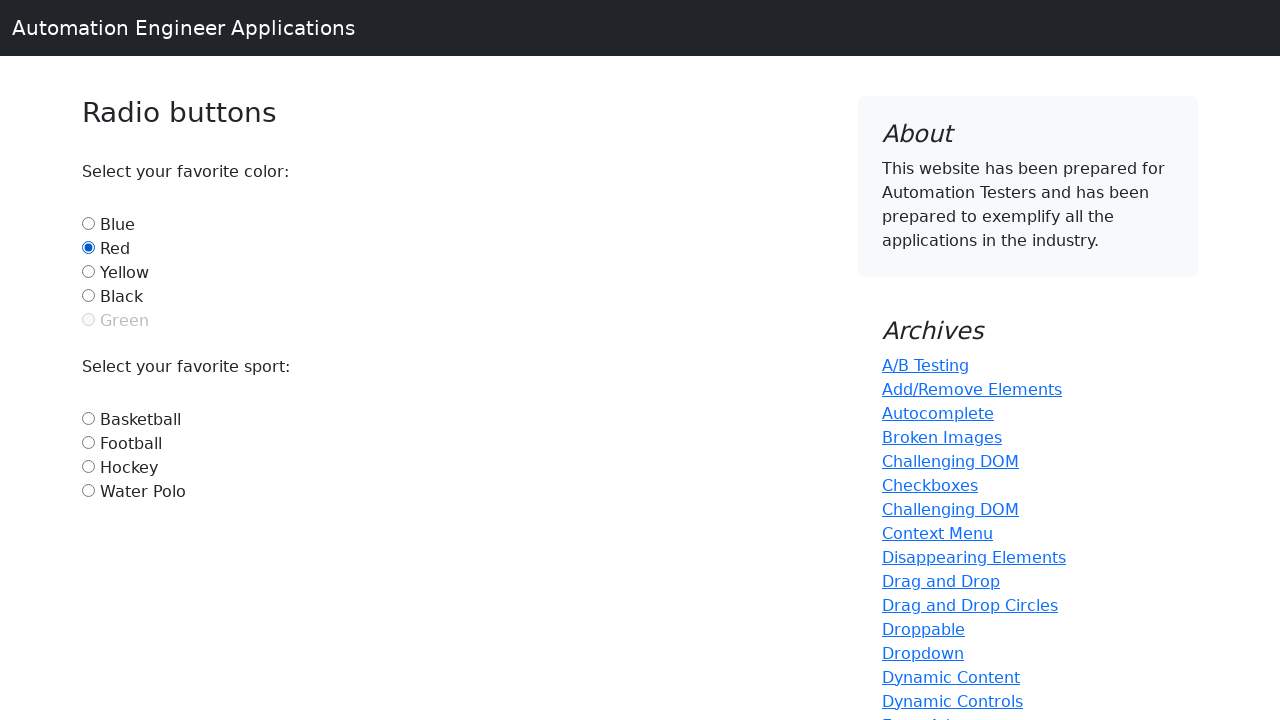

Clicked Football radio button to select it at (88, 442) on #football
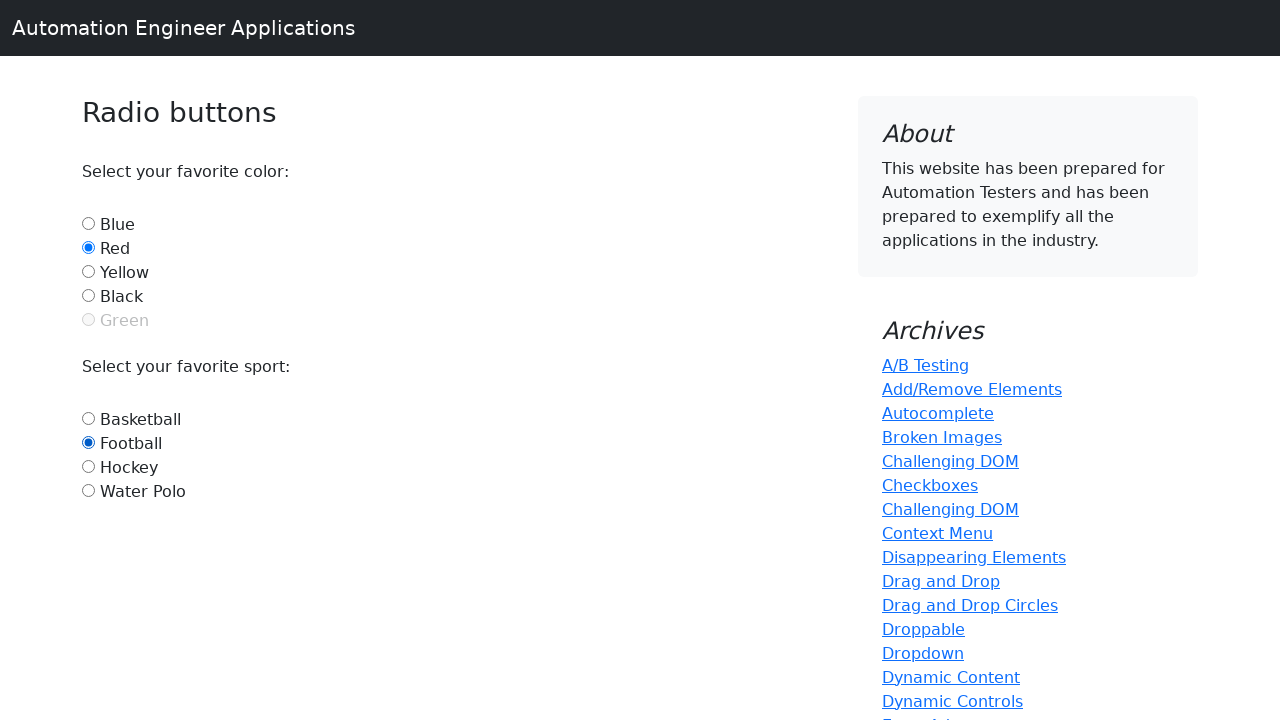

Verified Red radio button is selected
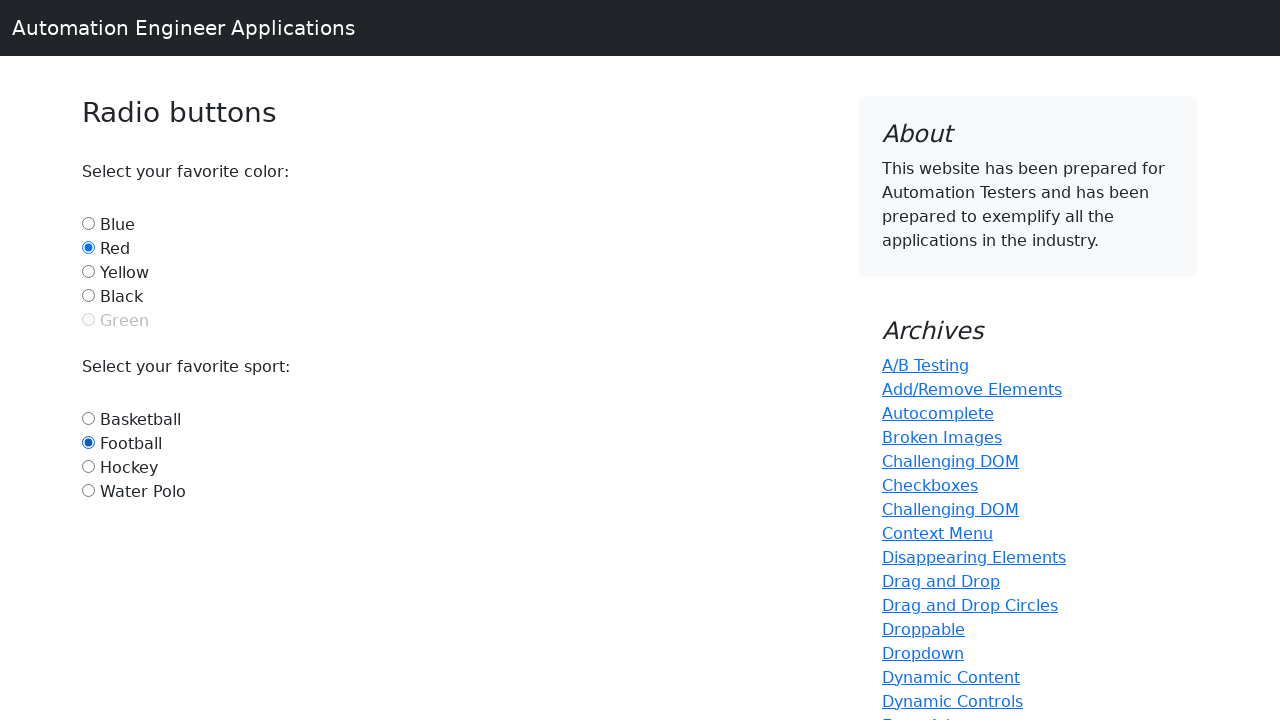

Verified Football radio button is selected
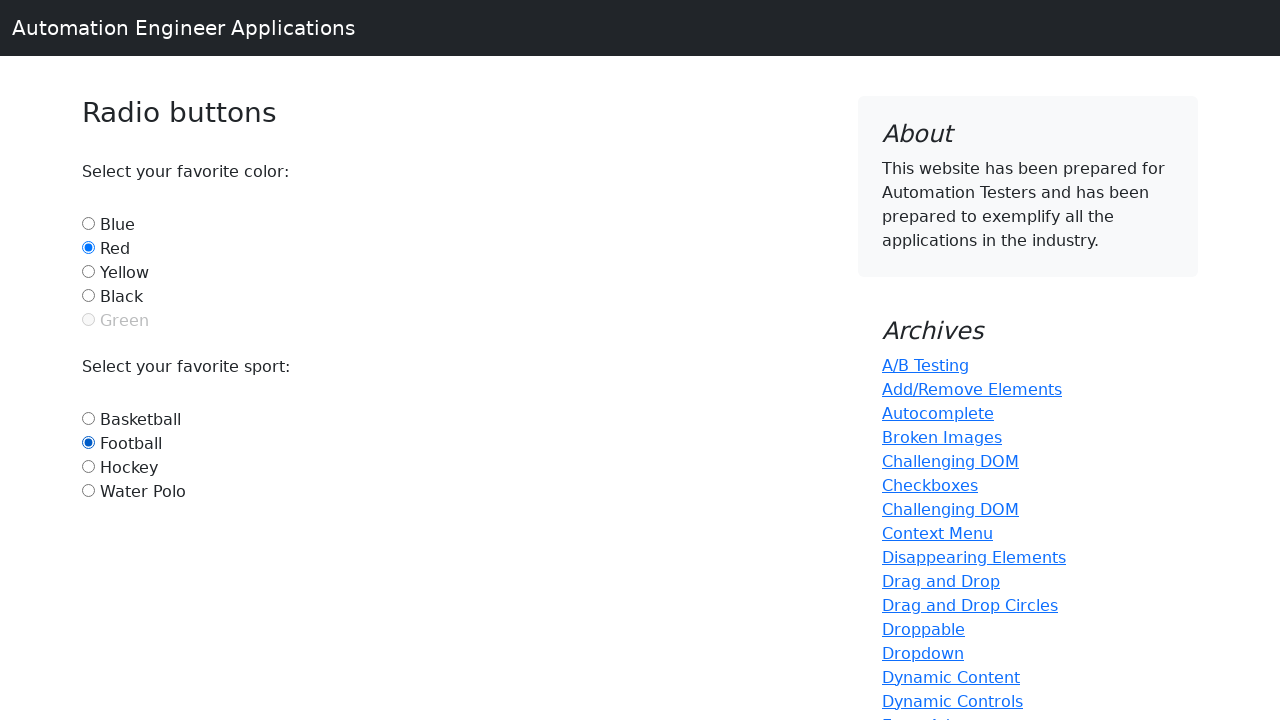

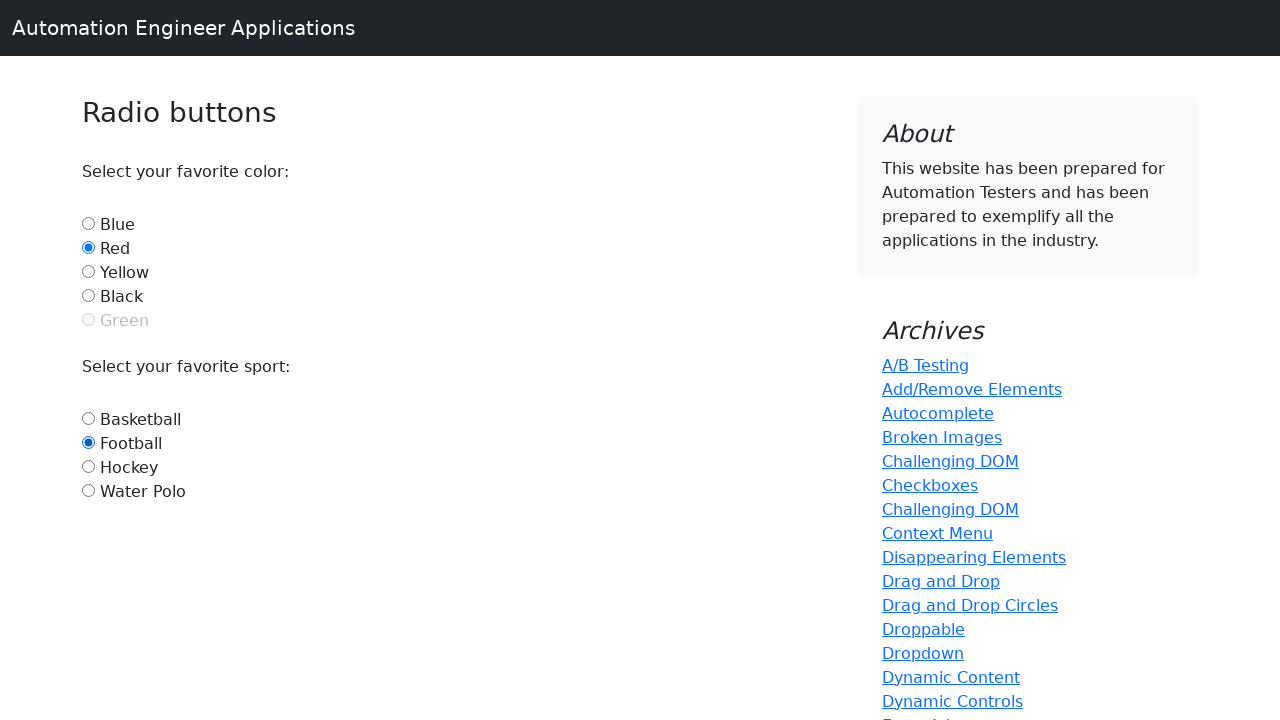